Tests puzzle export form by entering a puzzle ID number and submitting the form to navigate to the puzzle export page

Starting URL: https://webpbn.com/export.cgi

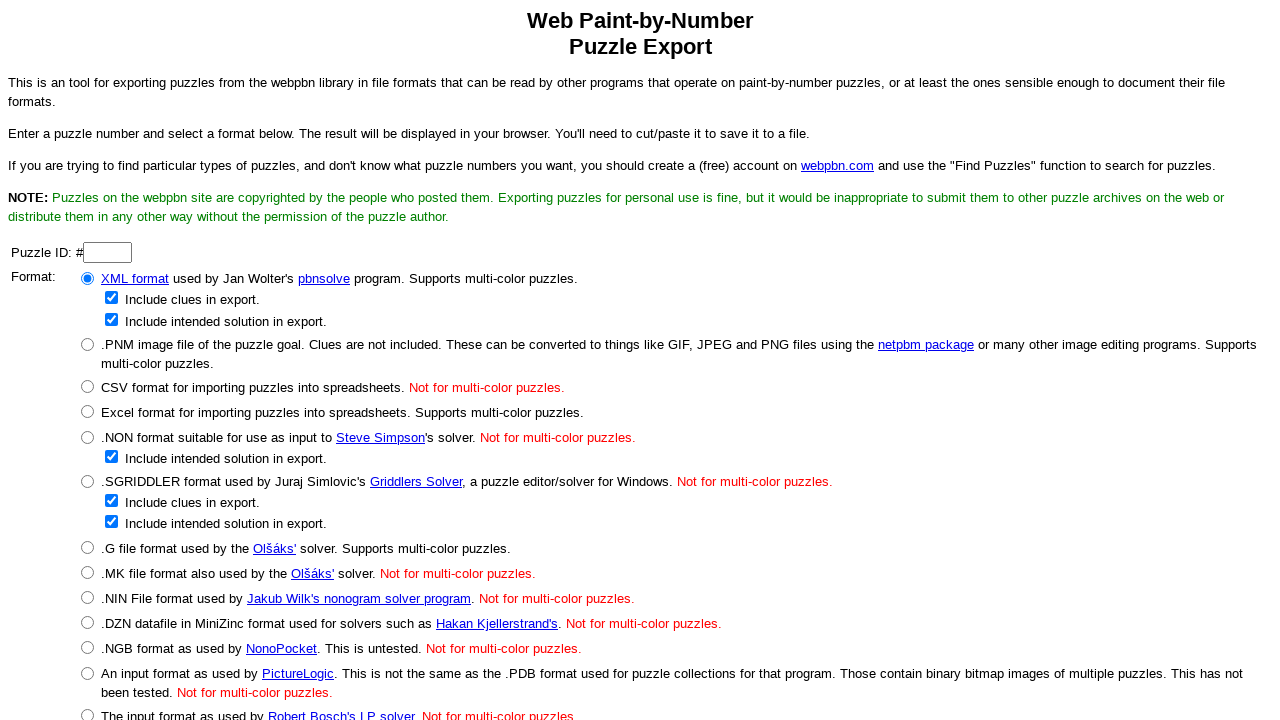

Filled puzzle ID field with '4567' on input[name='id']
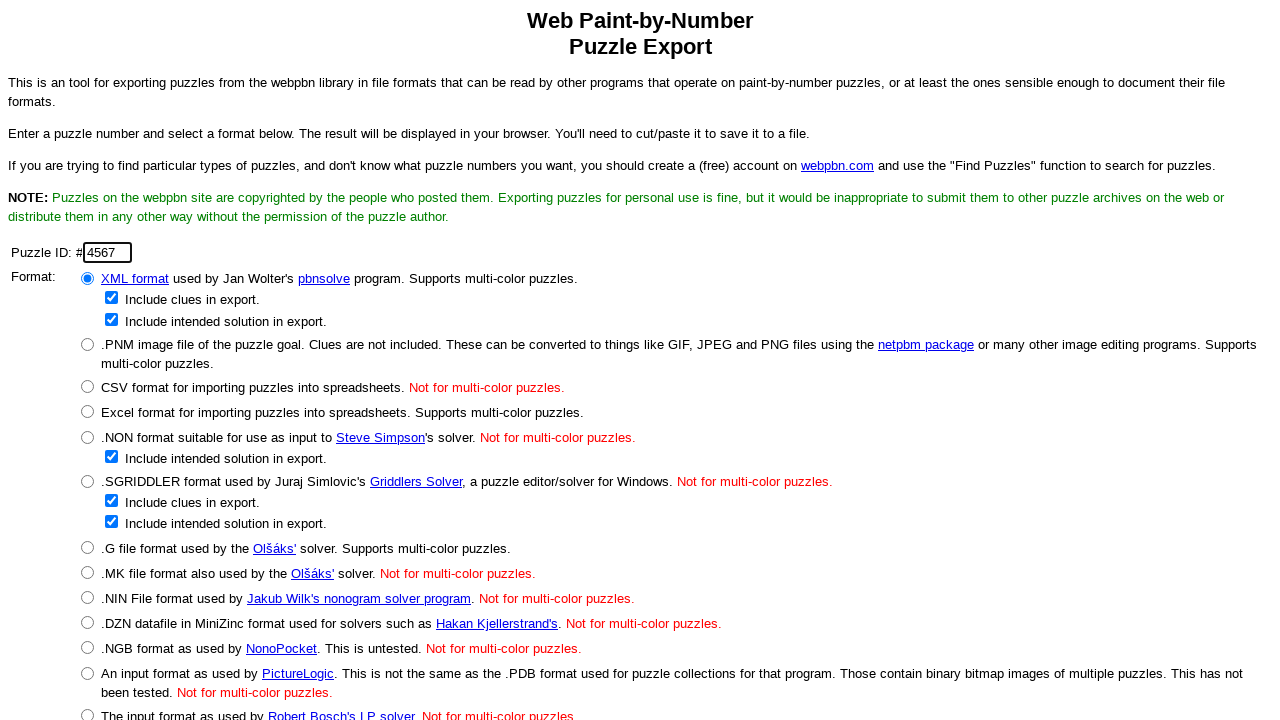

Pressed Enter to submit the puzzle export form on input[name='id']
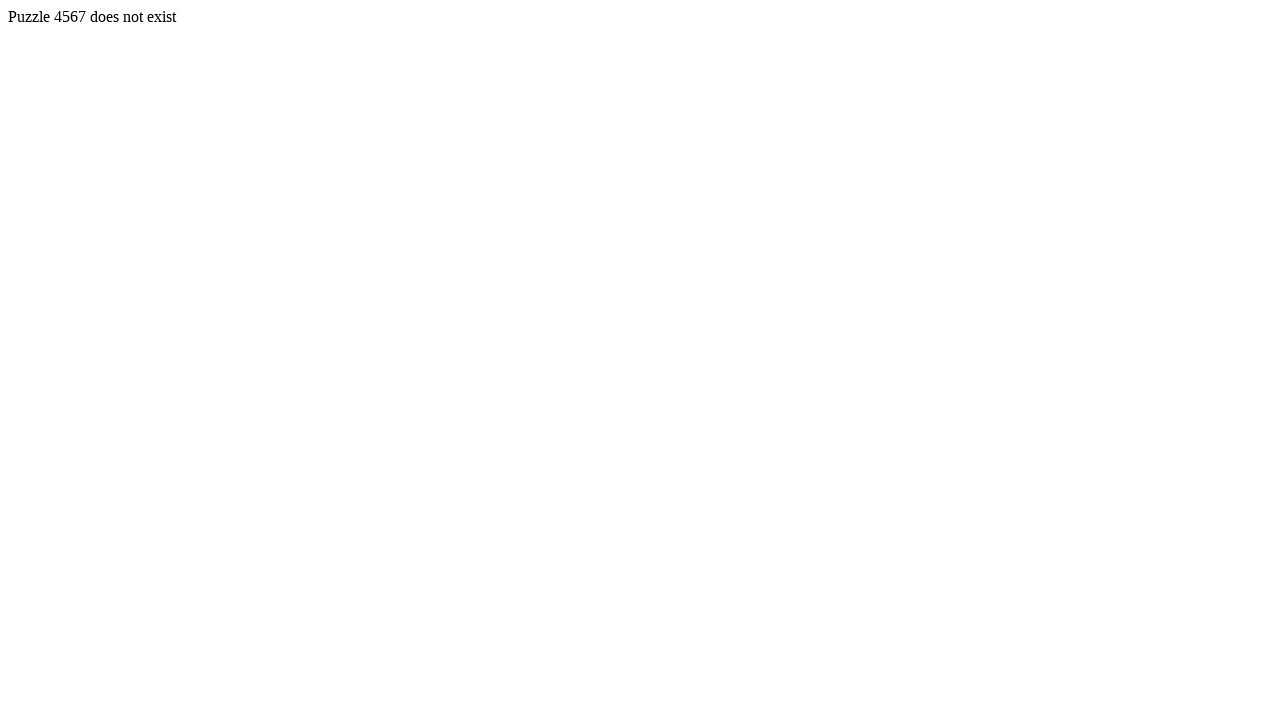

Navigated to puzzle export page after form submission
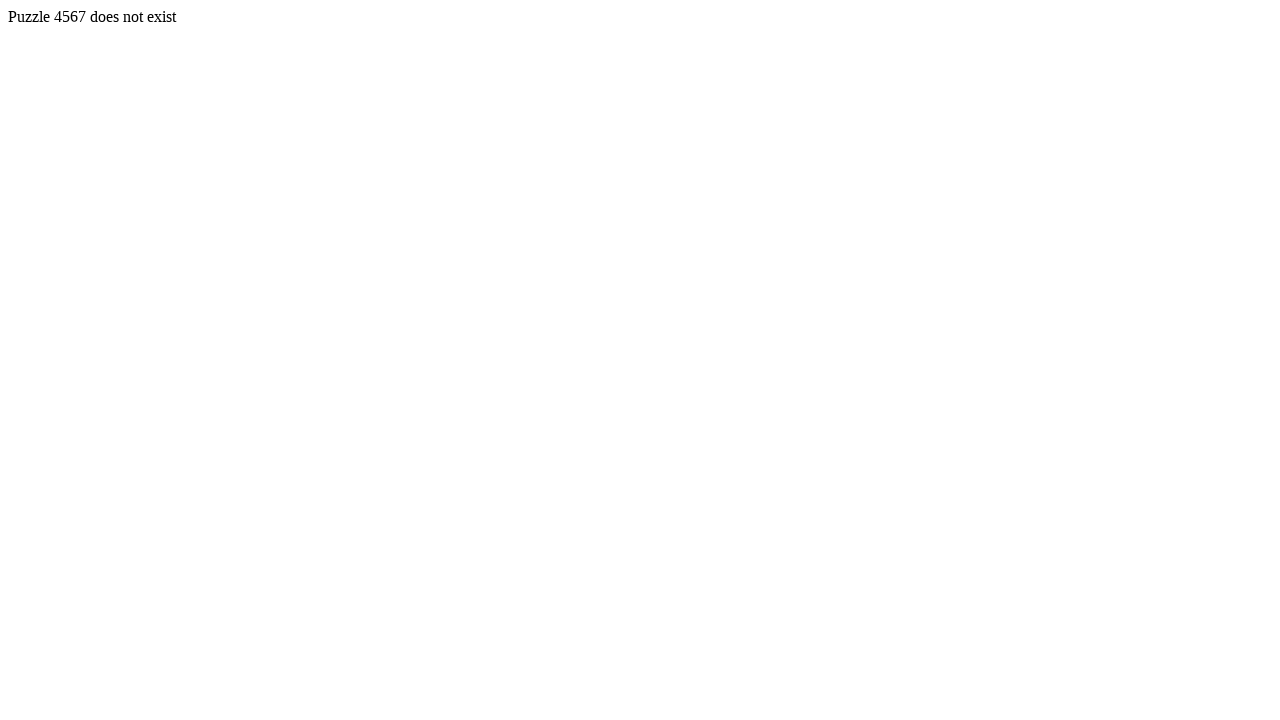

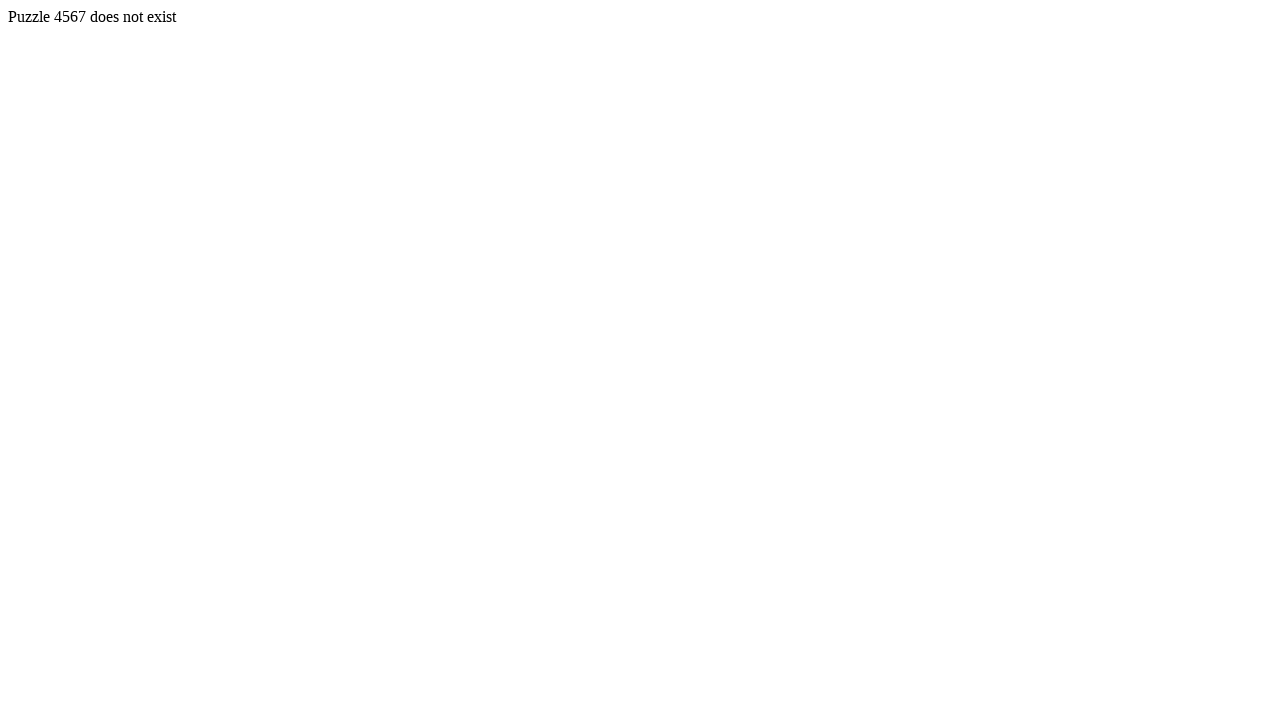